Tests drag and drop functionality by dragging an image element and dropping it into a target box on the Formy practice website

Starting URL: https://formy-project.herokuapp.com/dragdrop

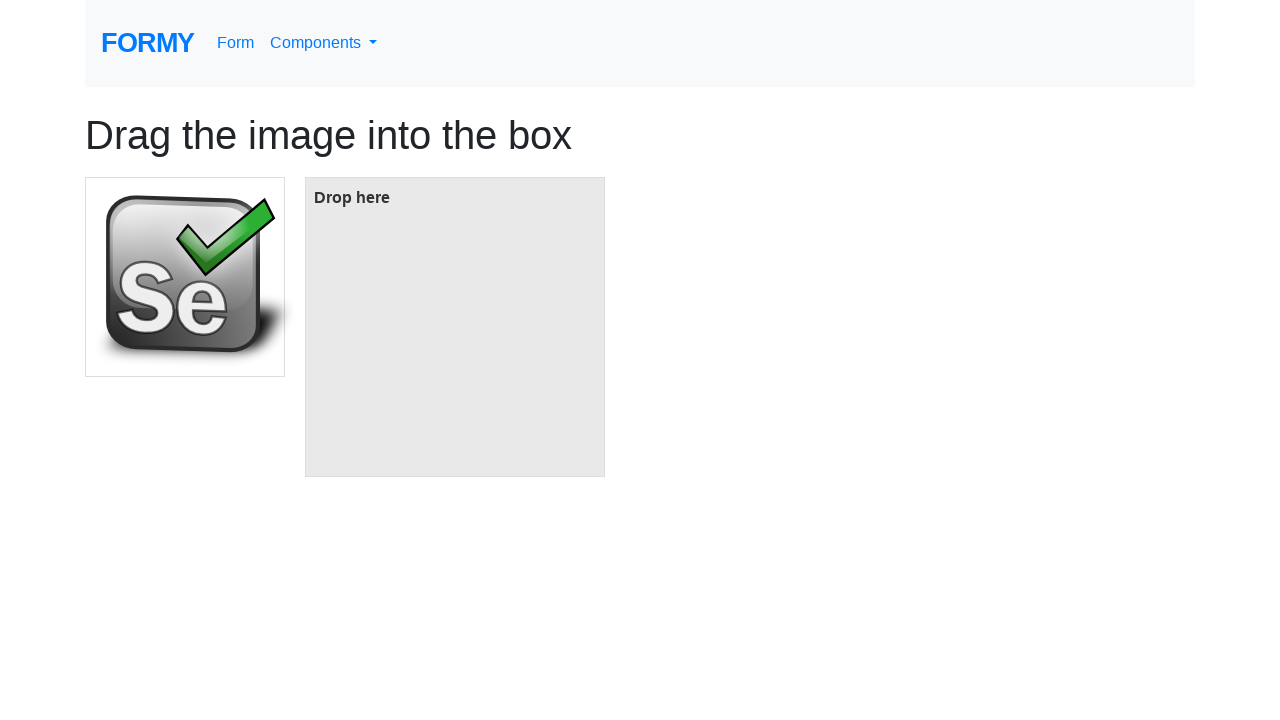

Waited for logo to load on Formy drag and drop page
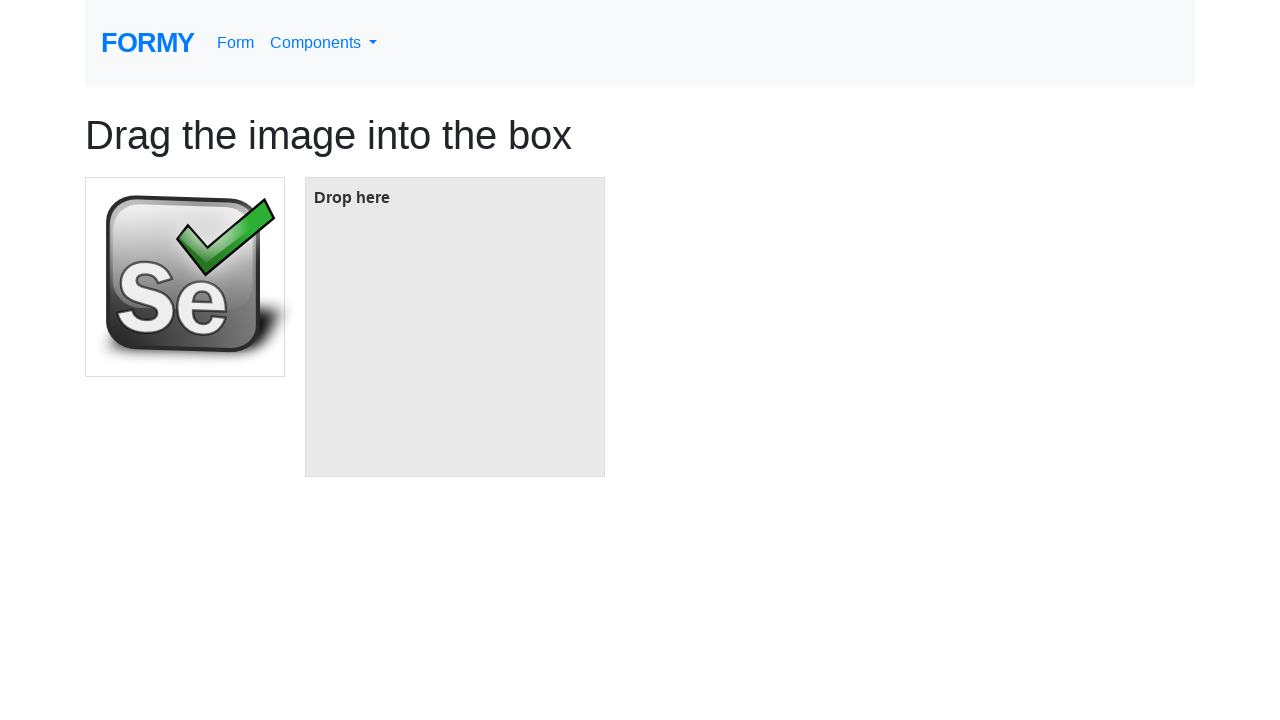

Located the image element to be dragged
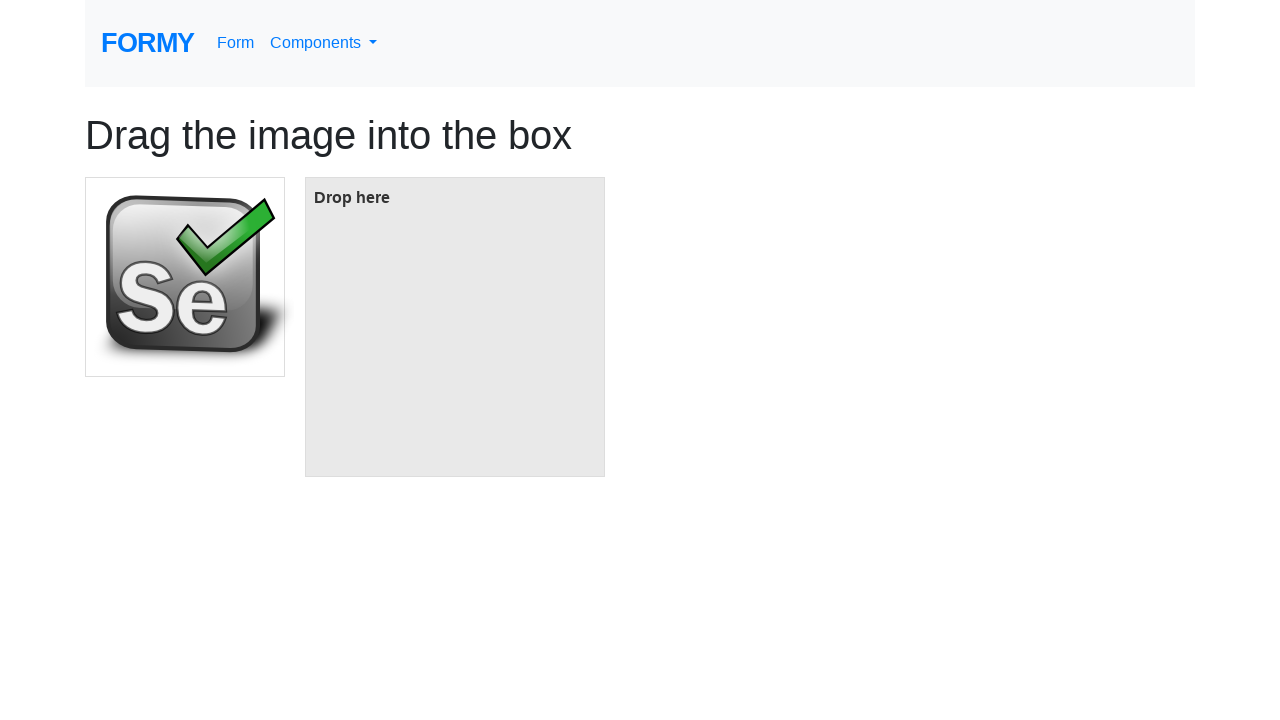

Located the target box element for drop
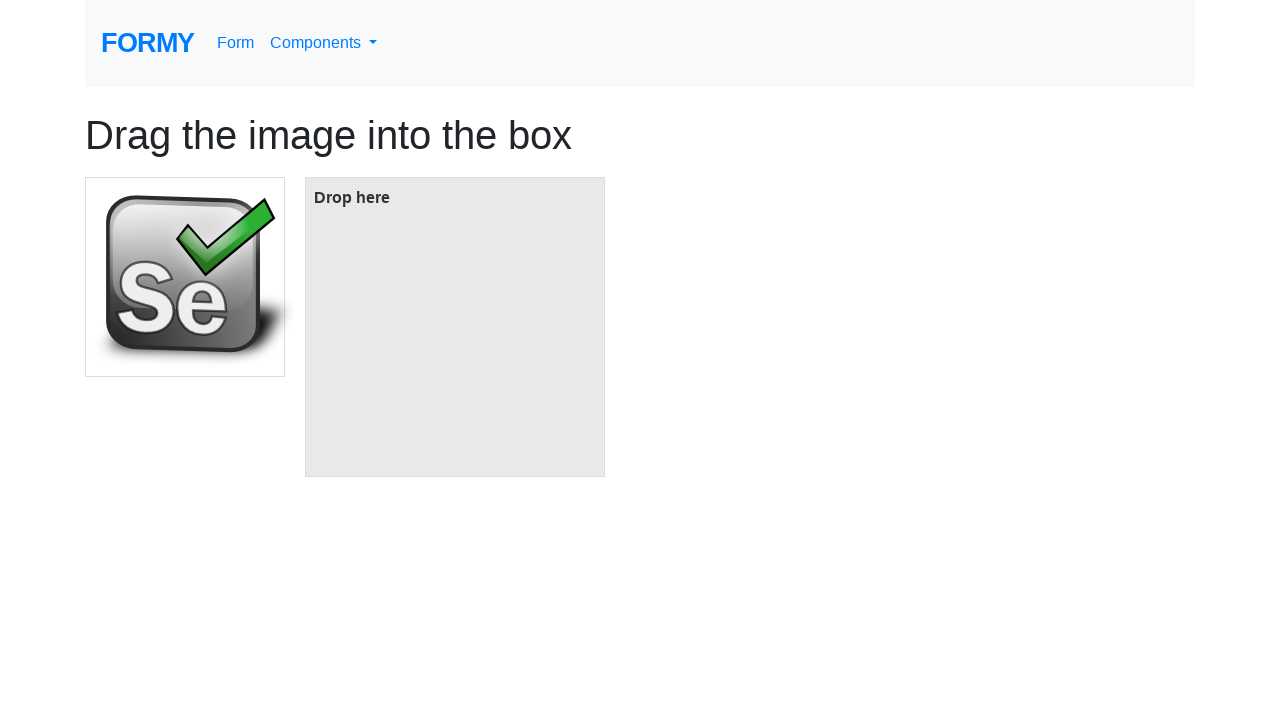

Dragged image element and dropped it into target box at (455, 327)
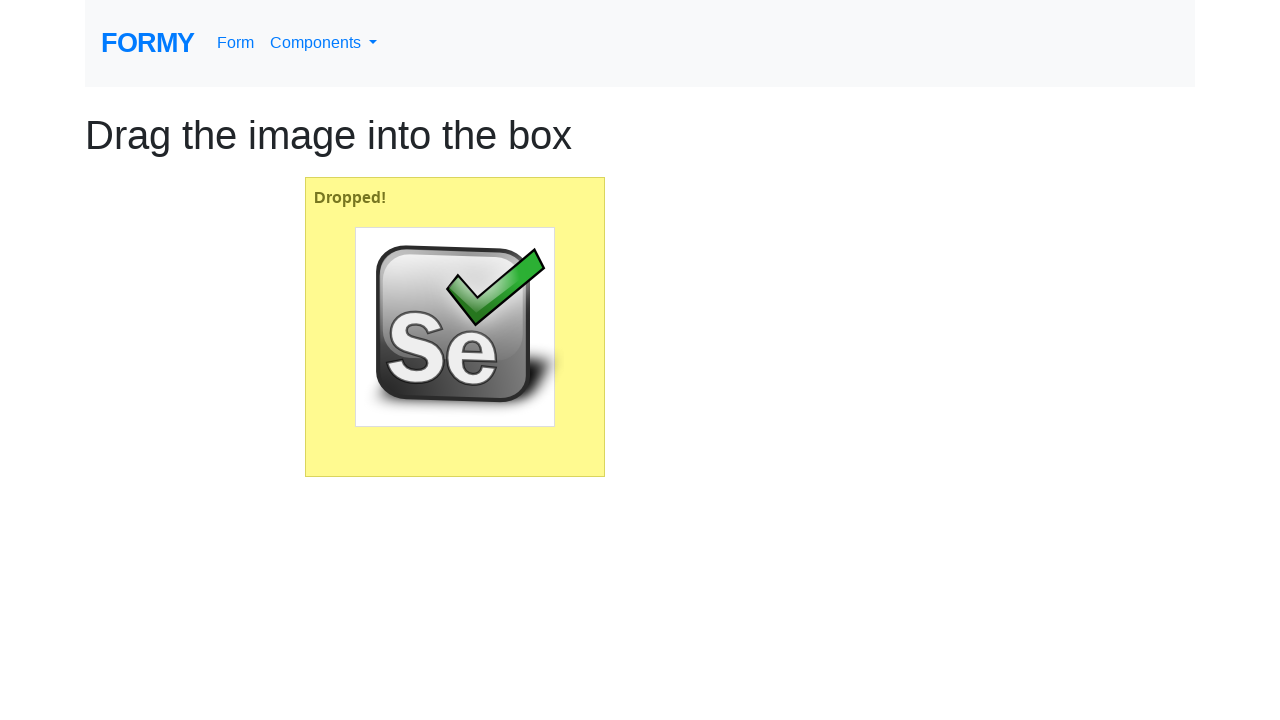

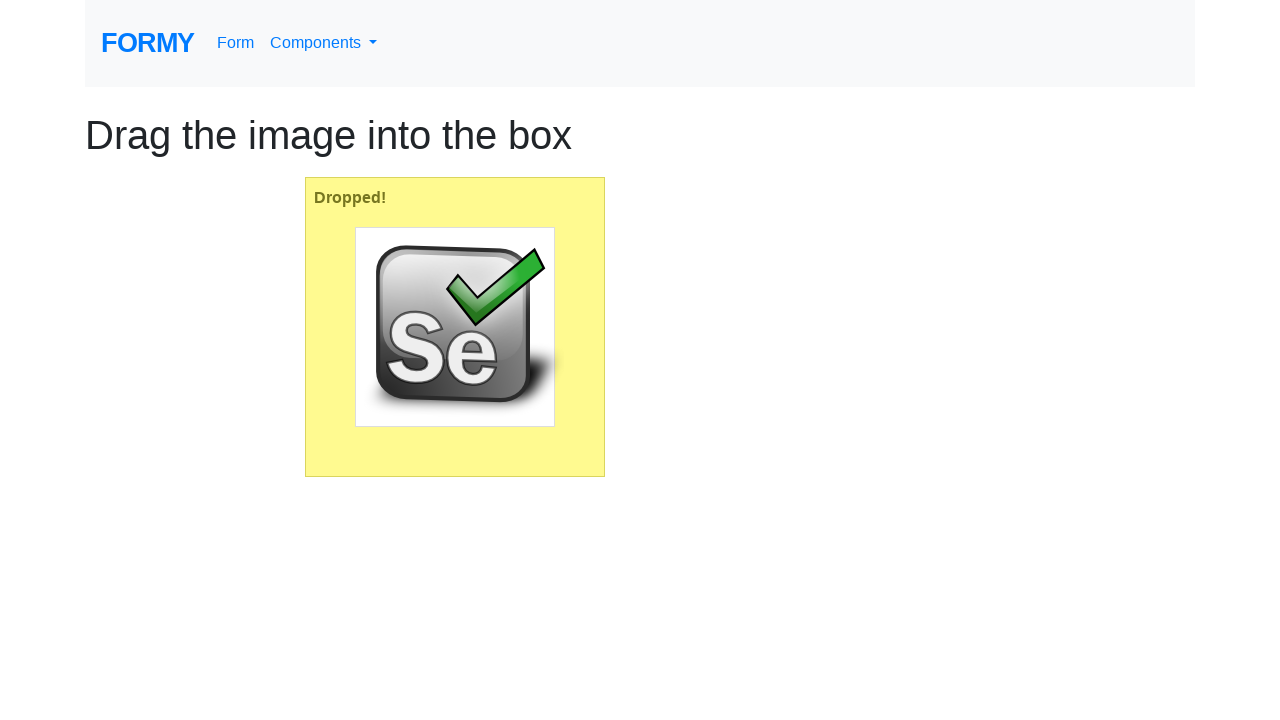